Tests dropdown selection functionality by selecting car options using different methods (by index, value, and visible text) on a practice page

Starting URL: https://www.letskodeit.com/practice

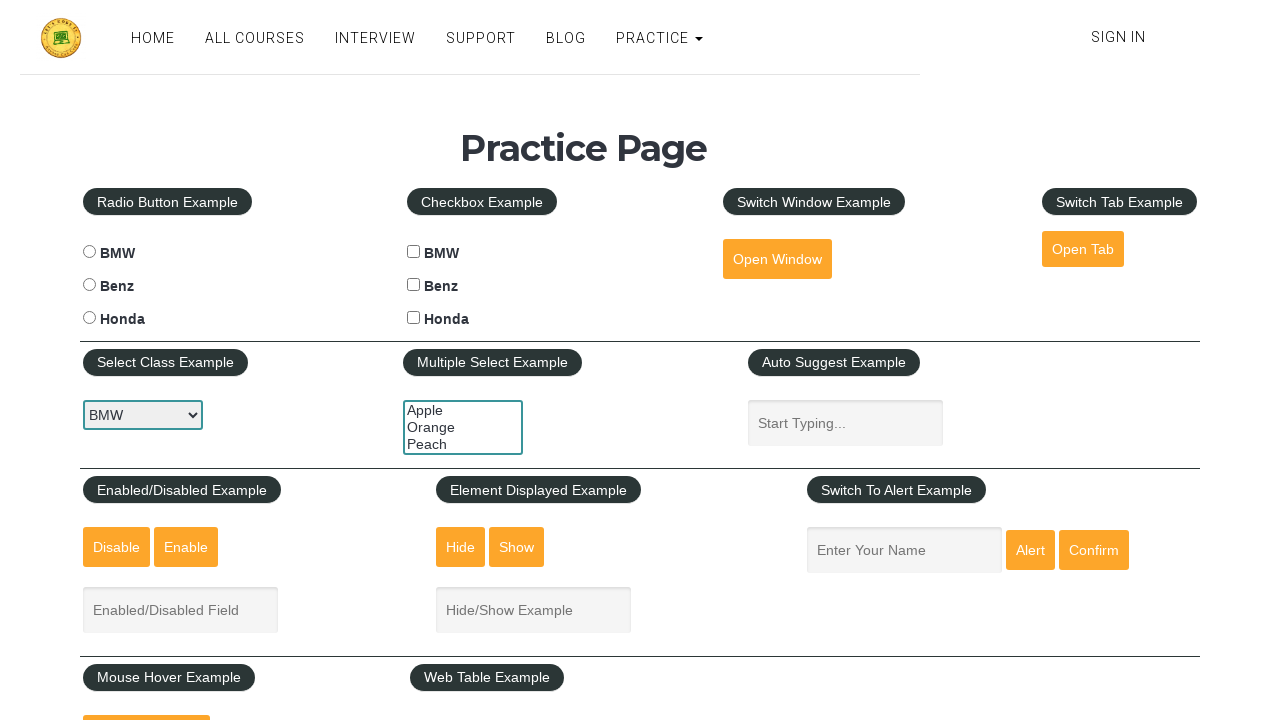

Located car selection dropdown element
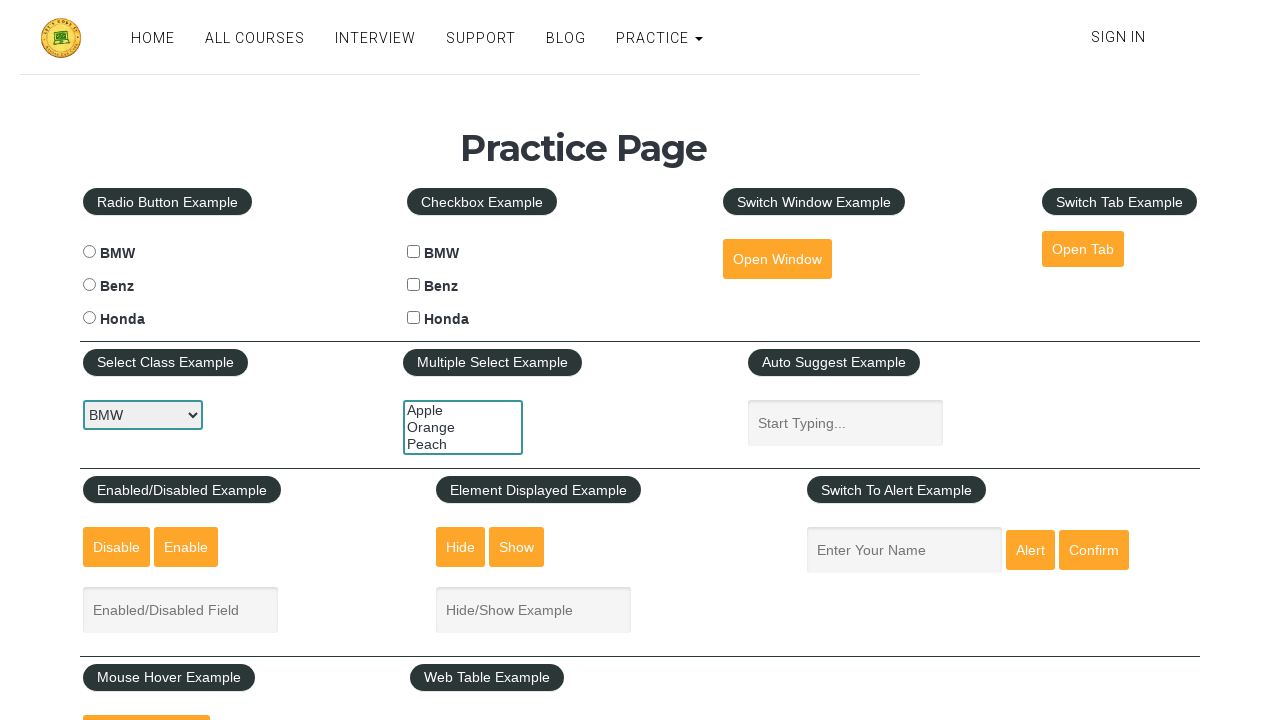

Selected BMW option by index (1) on #carselect
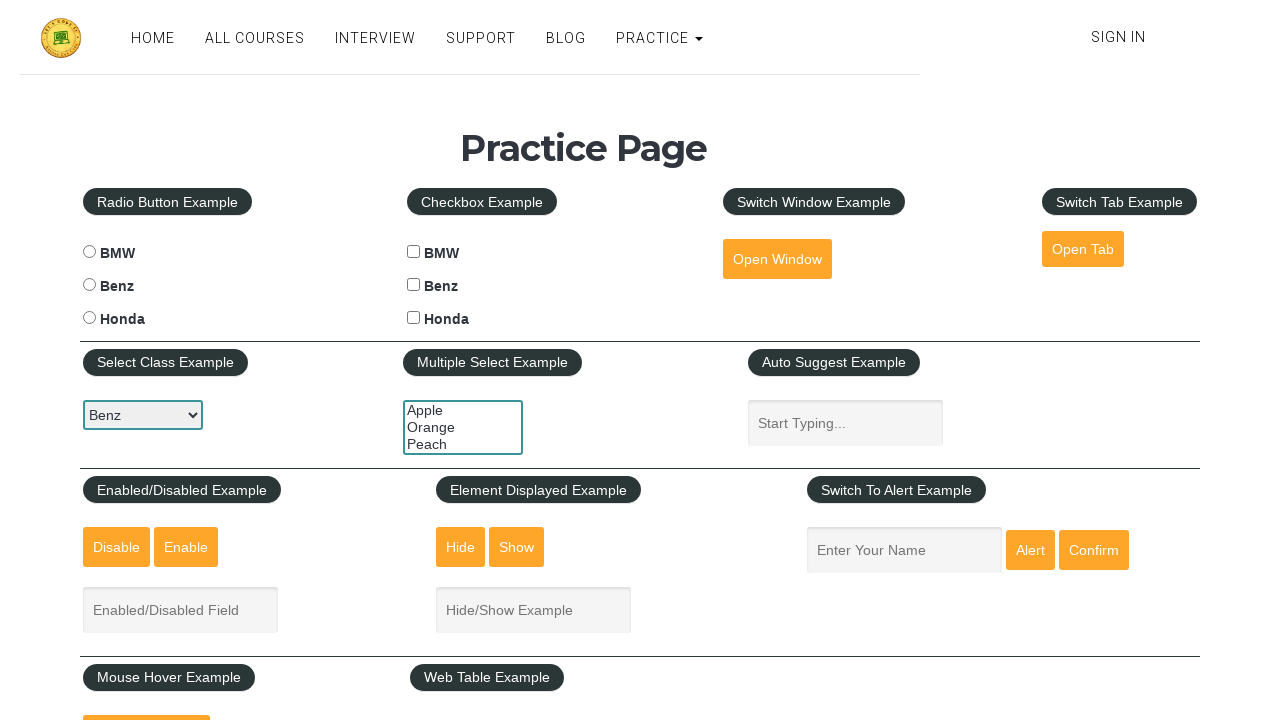

Selected Benz option by value on #carselect
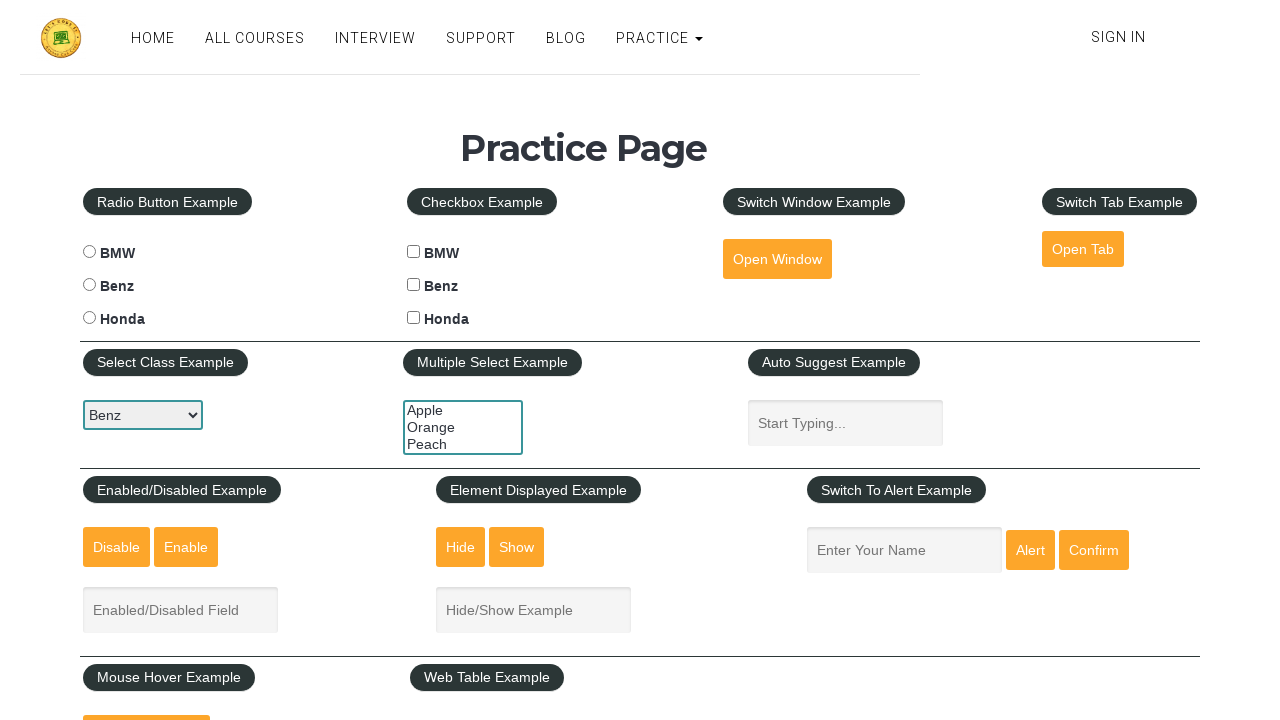

Selected Honda option by visible text on #carselect
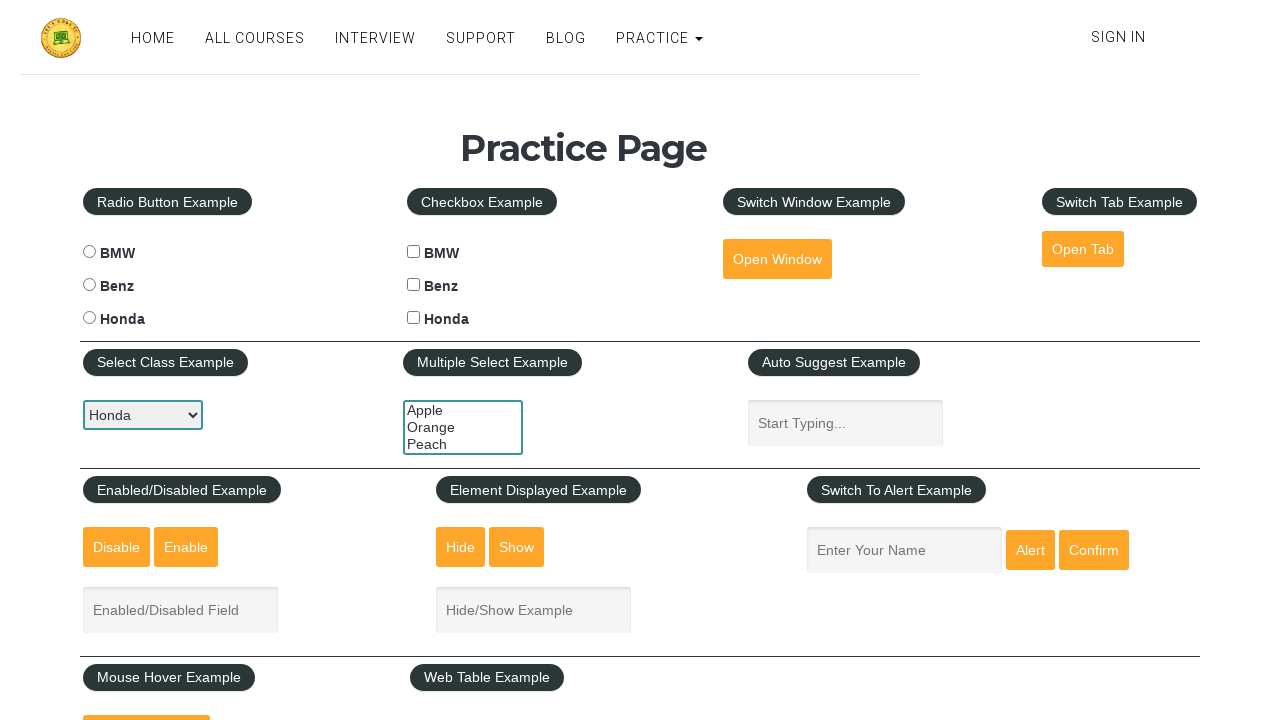

Retrieved currently selected value: honda
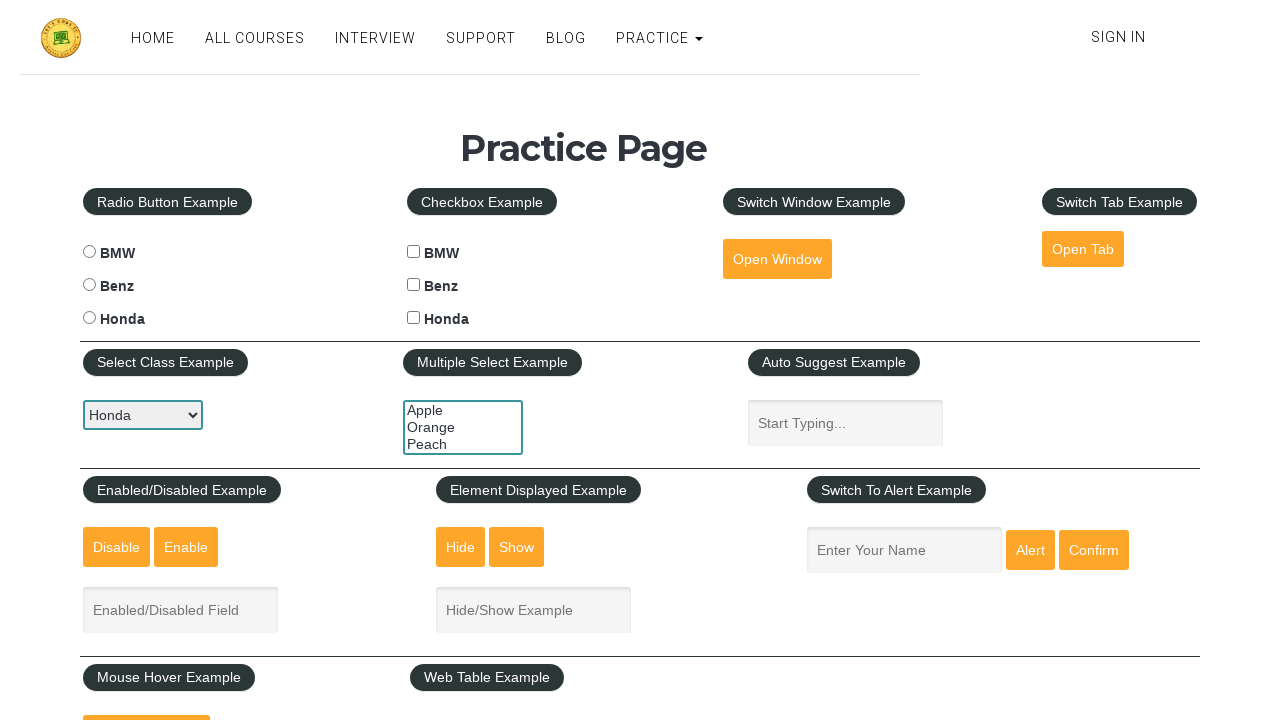

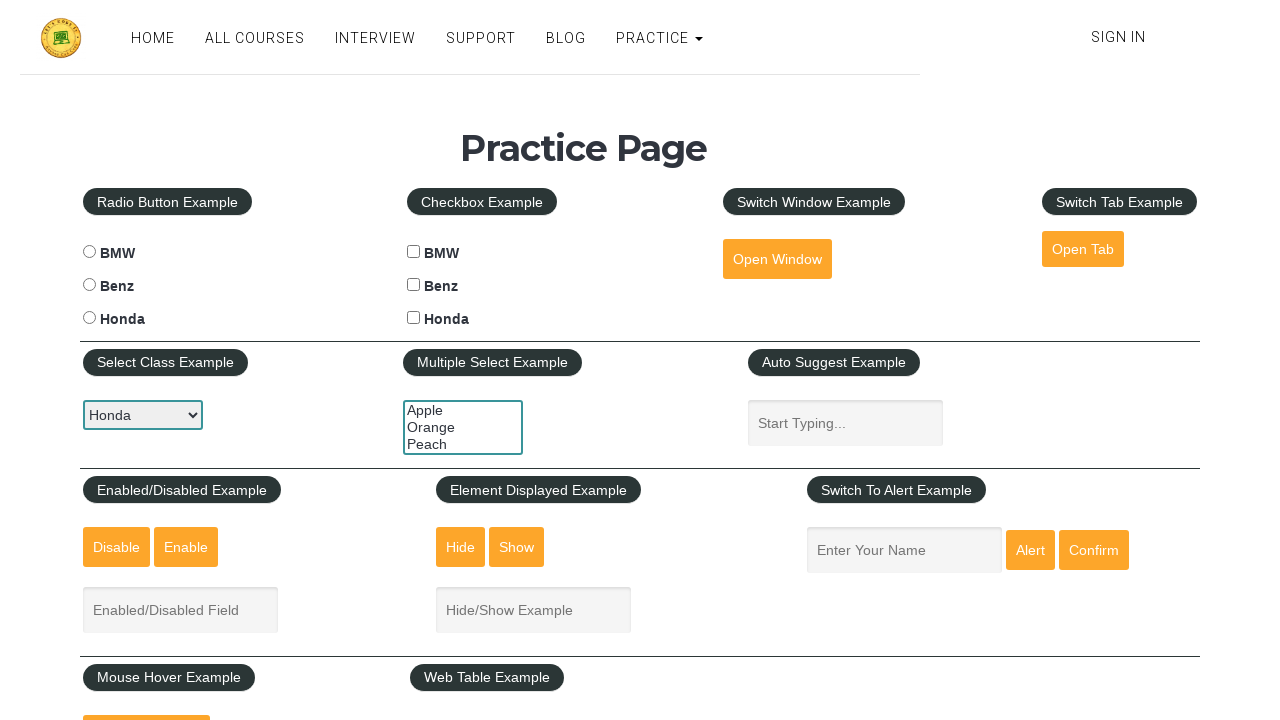